Navigates through Microsoft's Windows 10 ISO download page by selecting a product edition from a dropdown, submitting the selection, then selecting English as the language, submitting again, and waiting for the download options to appear.

Starting URL: https://www.microsoft.com/en-ca/software-download/windows10ISO

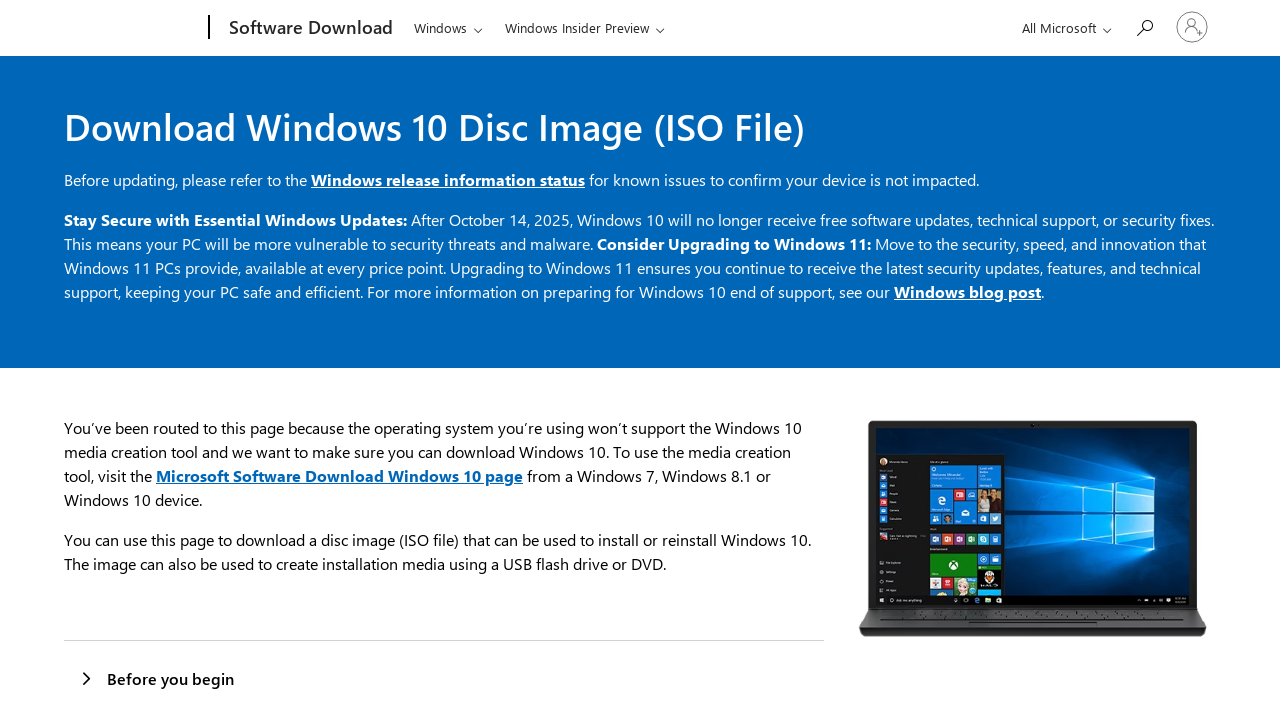

Product edition dropdown appeared
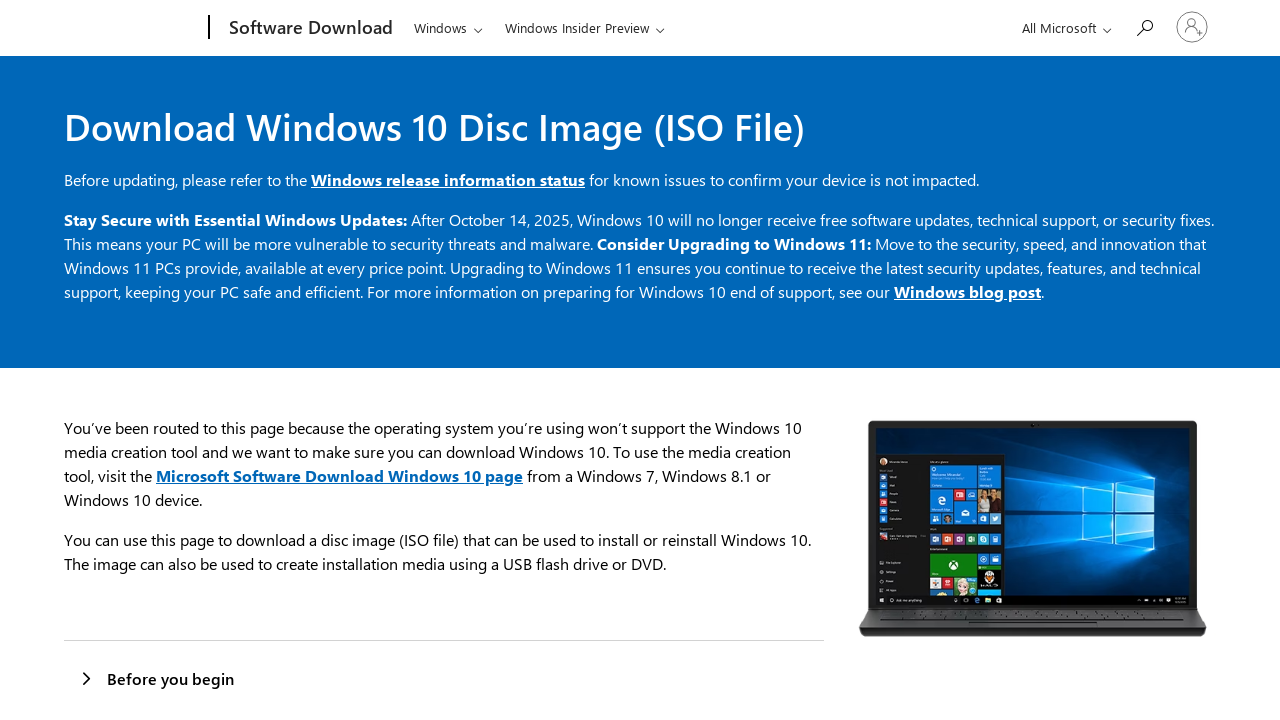

Selected product edition with value '2618' on #product-edition
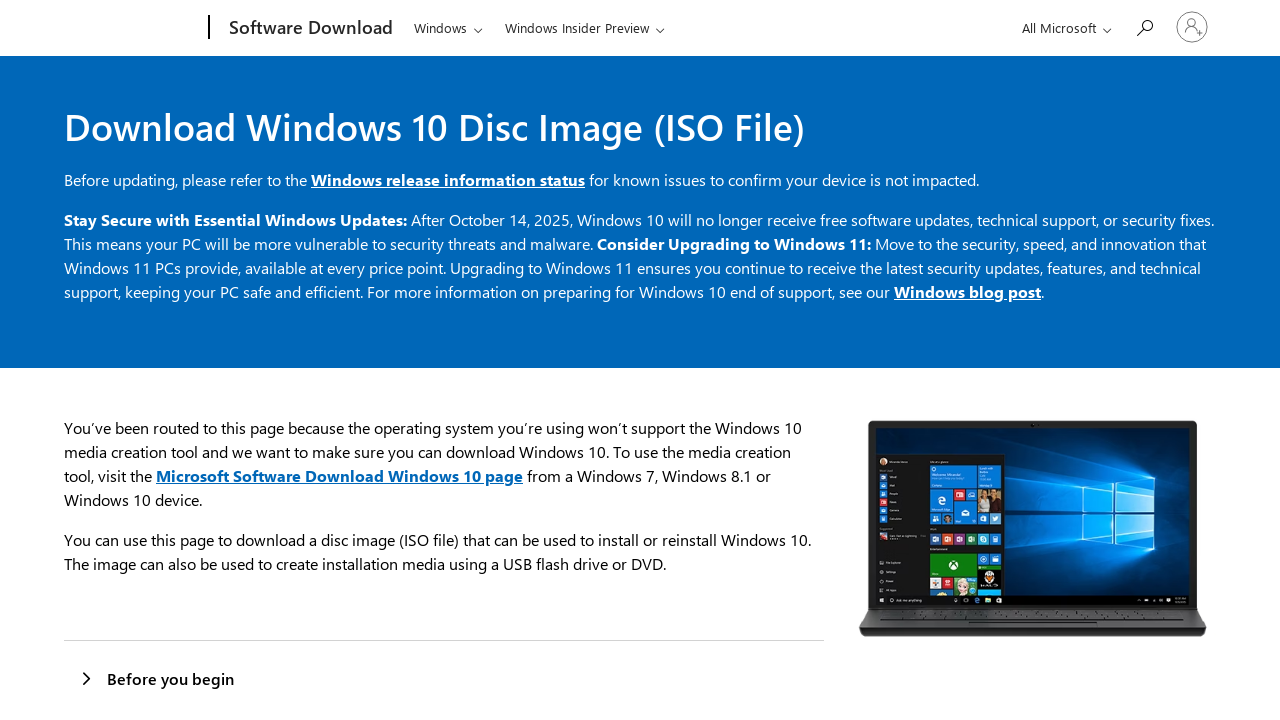

Product edition submit button appeared
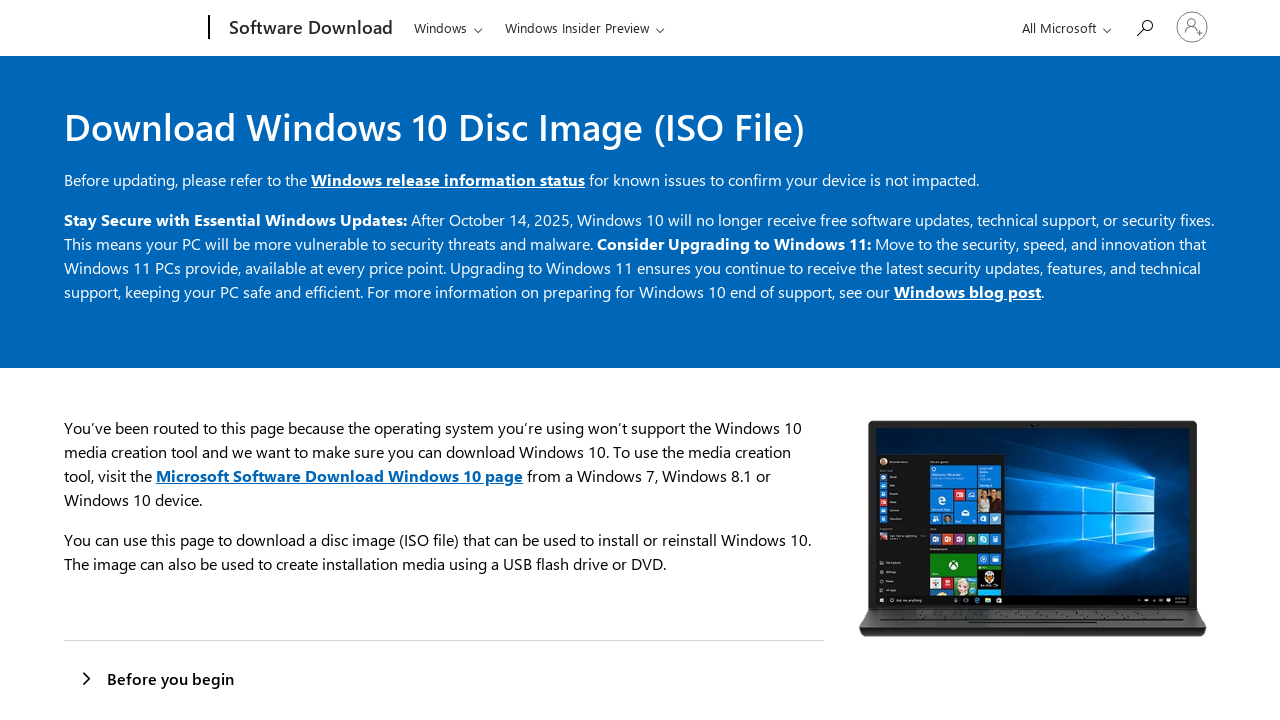

Clicked product edition submit button at (108, 361) on #submit-product-edition
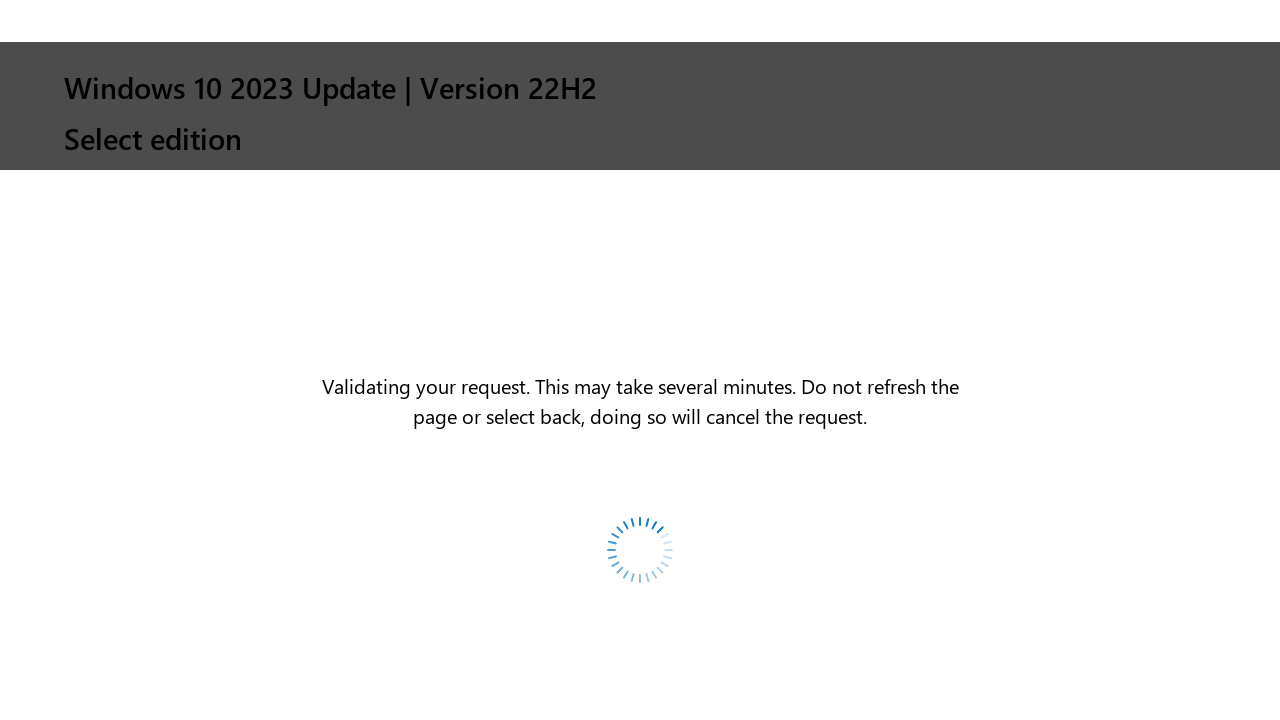

Language dropdown appeared
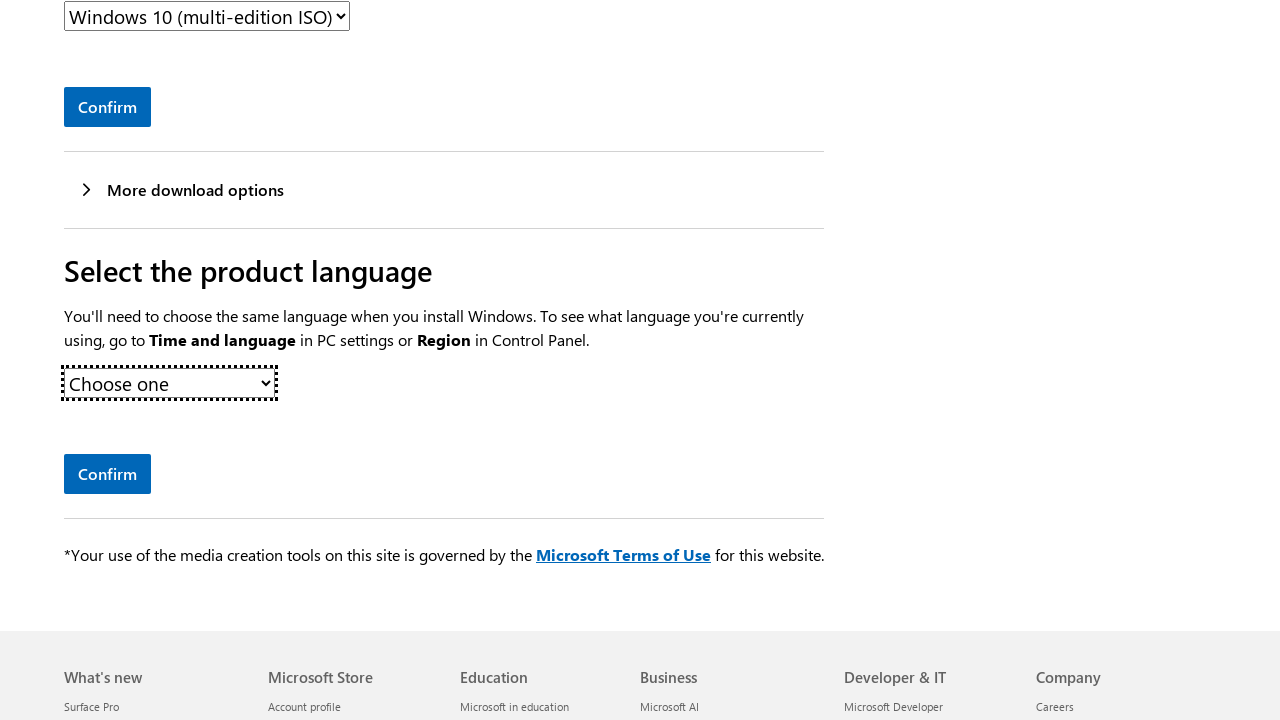

Selected English as the language on #product-languages
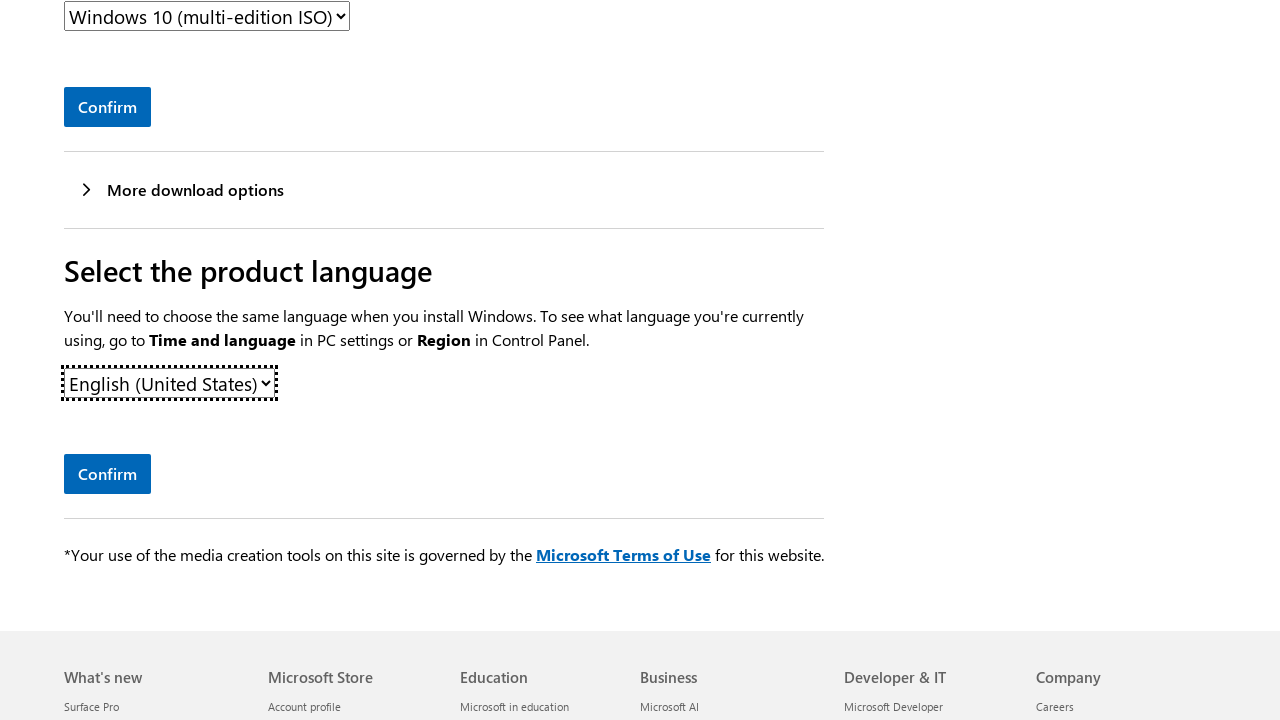

Clicked language submit button at (108, 474) on #submit-sku
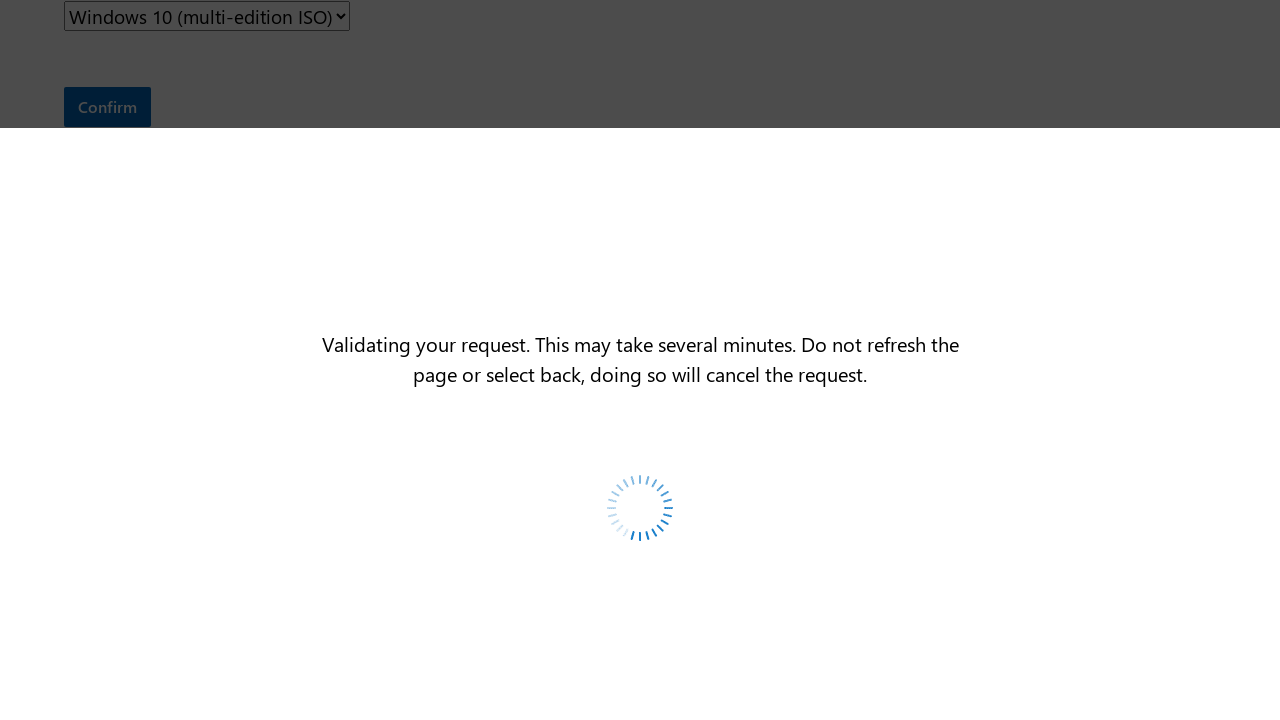

Download options appeared
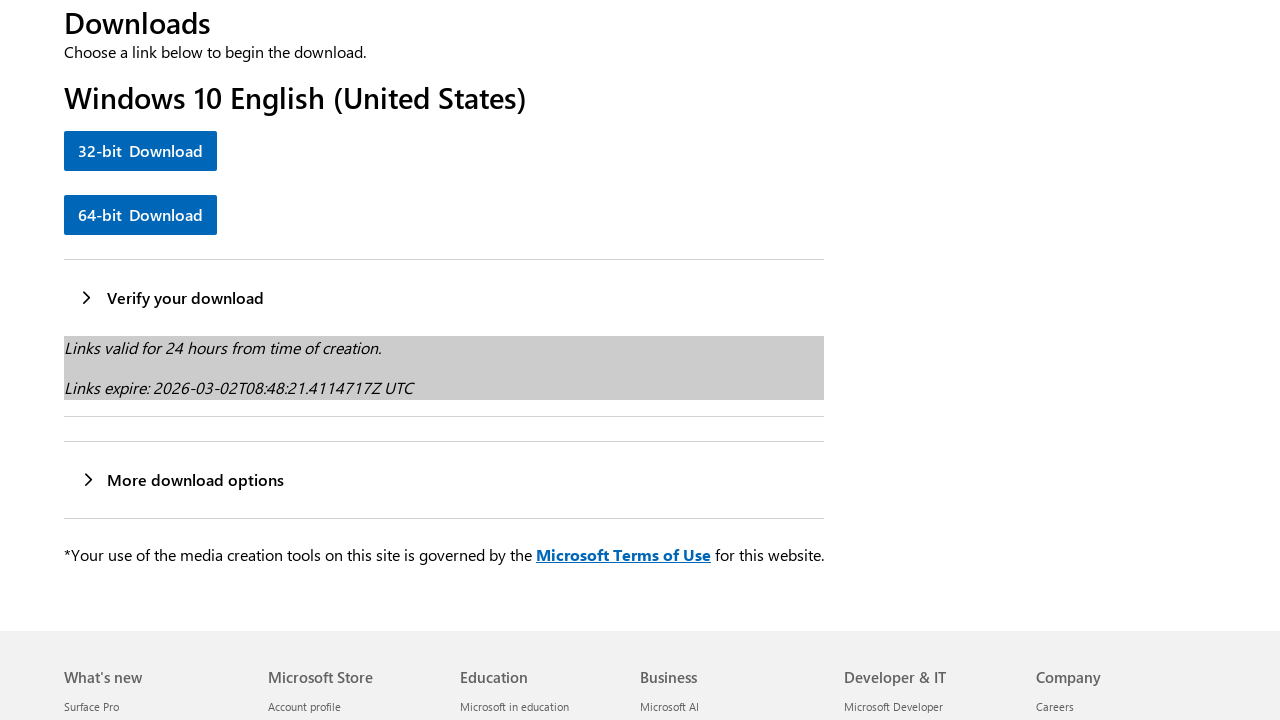

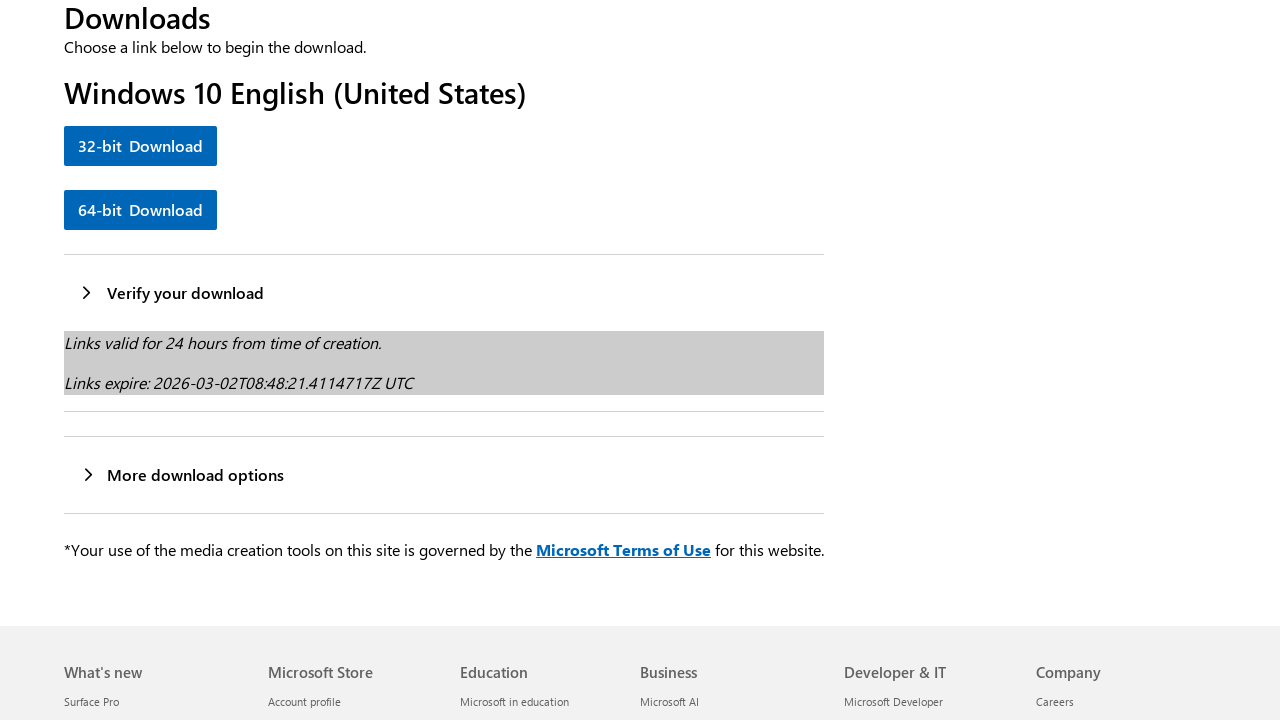